Tests filtering to display all todo items after filtering.

Starting URL: https://demo.playwright.dev/todomvc

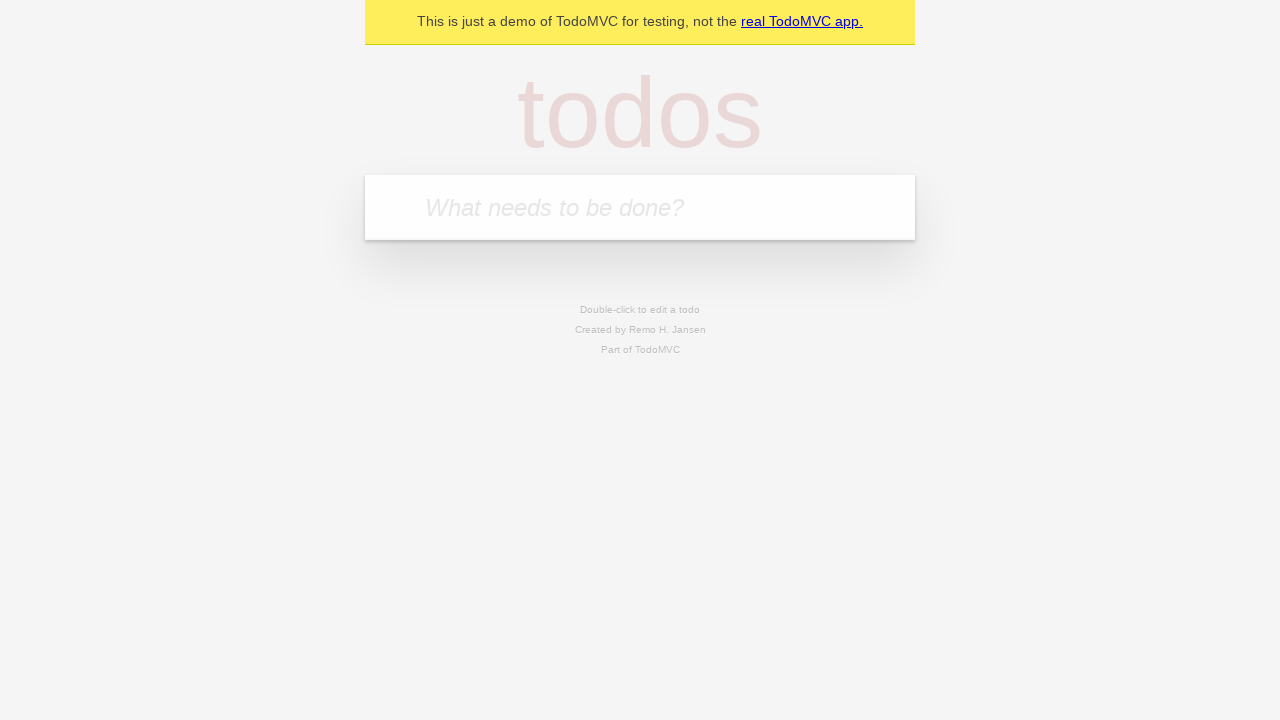

Filled todo input with 'buy some cheese' on internal:attr=[placeholder="What needs to be done?"i]
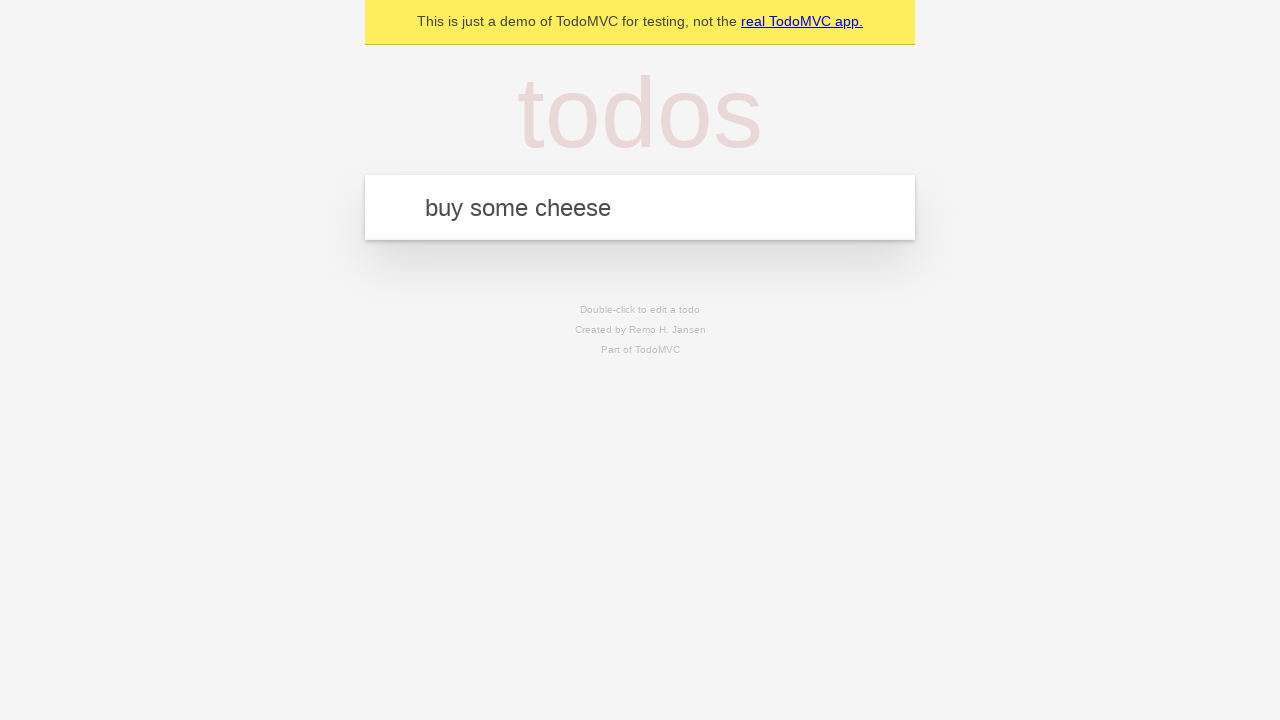

Pressed Enter to add 'buy some cheese' todo item on internal:attr=[placeholder="What needs to be done?"i]
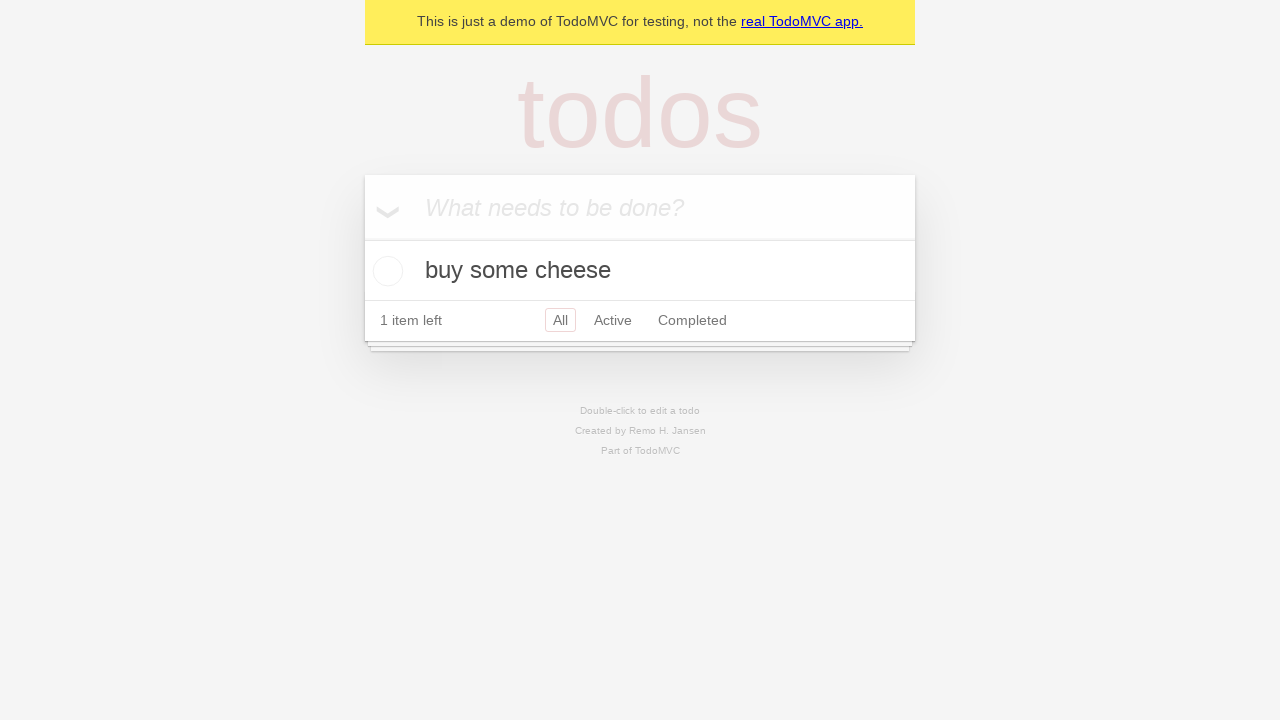

Filled todo input with 'feed the cat' on internal:attr=[placeholder="What needs to be done?"i]
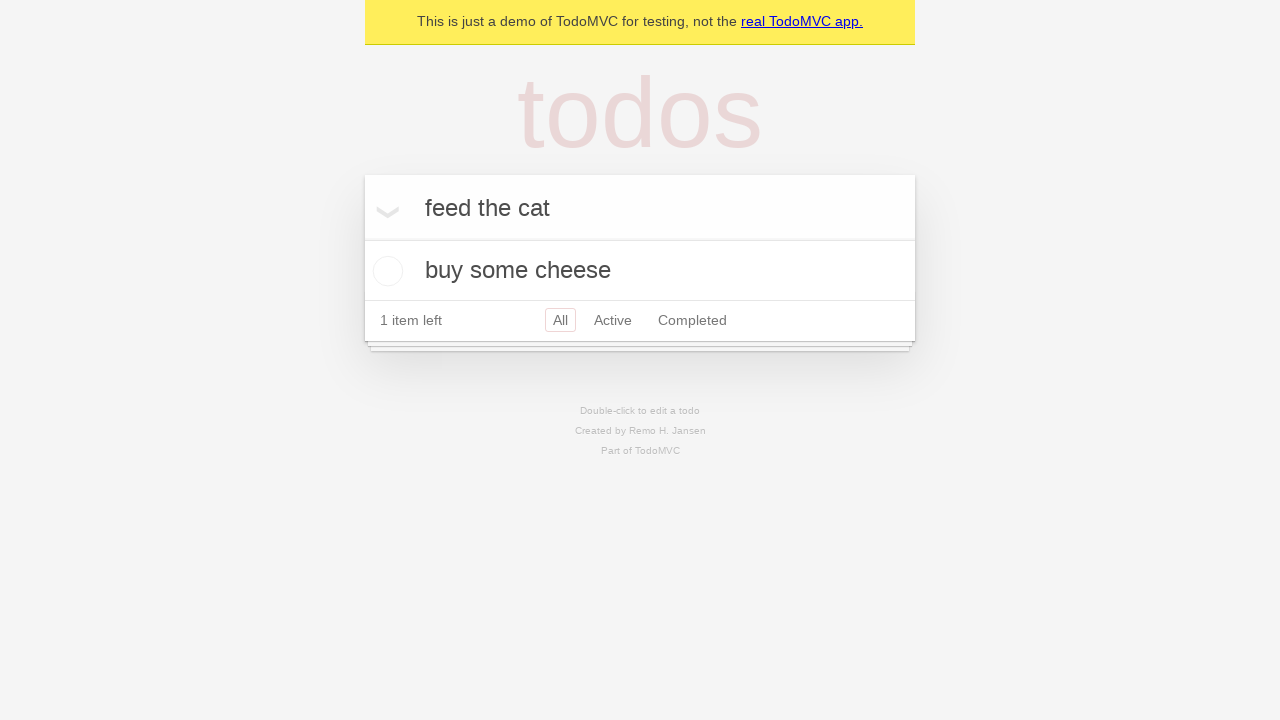

Pressed Enter to add 'feed the cat' todo item on internal:attr=[placeholder="What needs to be done?"i]
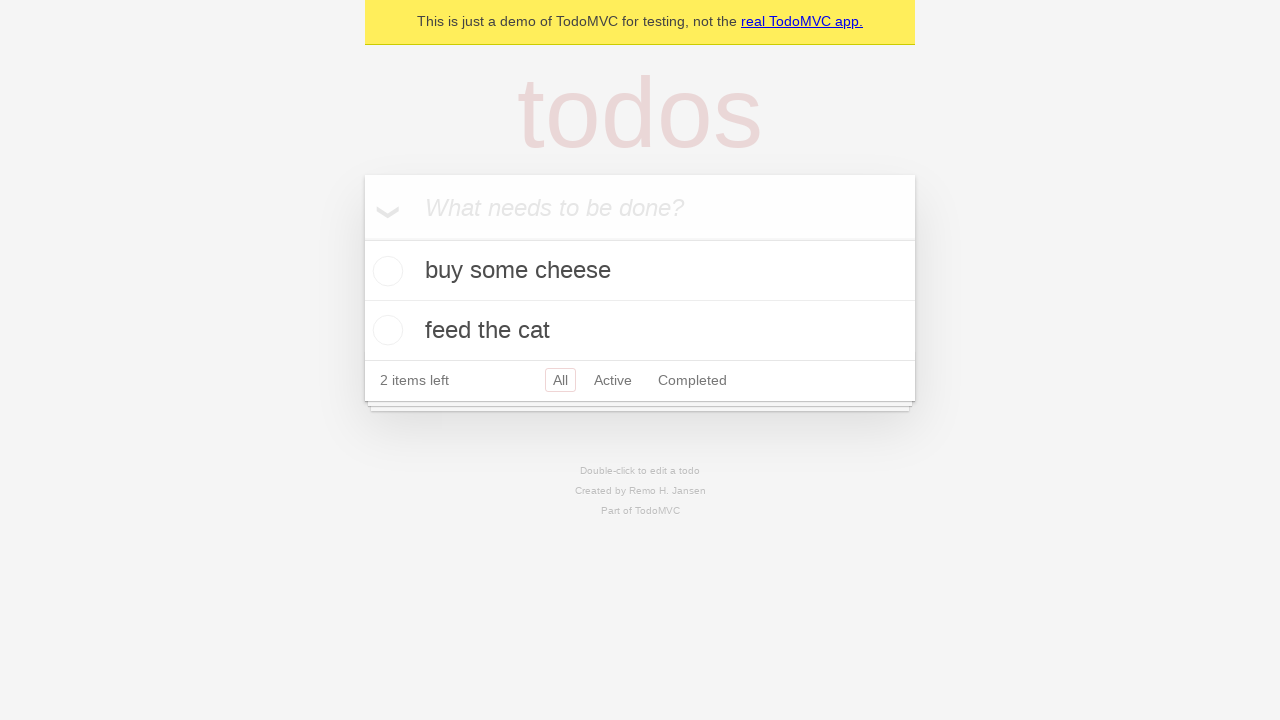

Filled todo input with 'book a doctors appointment' on internal:attr=[placeholder="What needs to be done?"i]
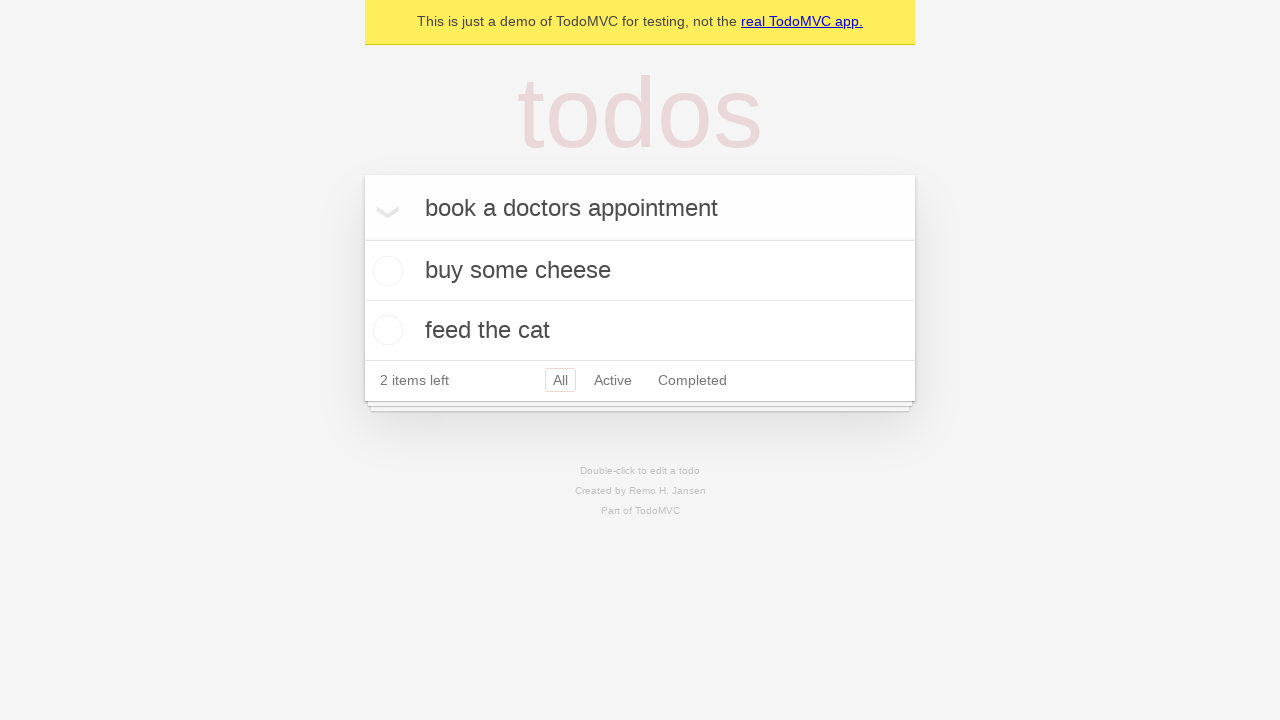

Pressed Enter to add 'book a doctors appointment' todo item on internal:attr=[placeholder="What needs to be done?"i]
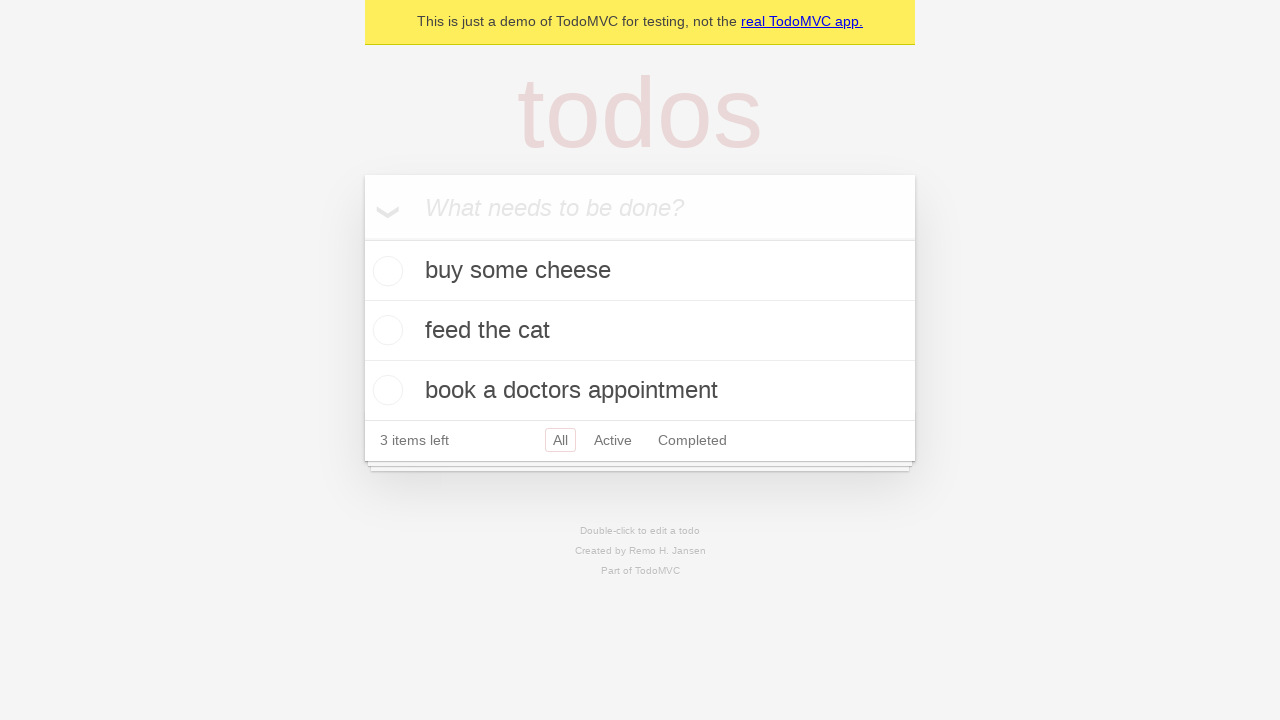

Checked the second todo item (feed the cat) at (385, 330) on [data-testid='todo-item'] >> nth=1 >> internal:role=checkbox
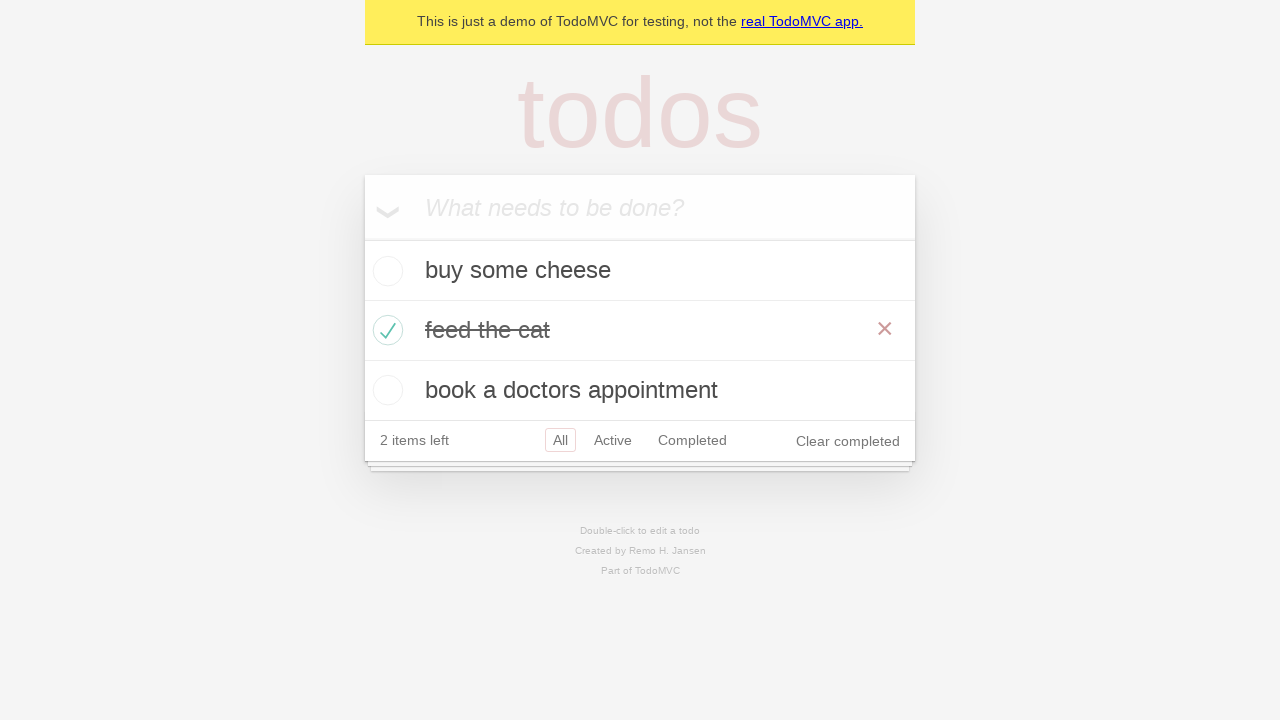

Clicked 'Active' filter to display active todo items at (613, 440) on internal:role=link[name="Active"i]
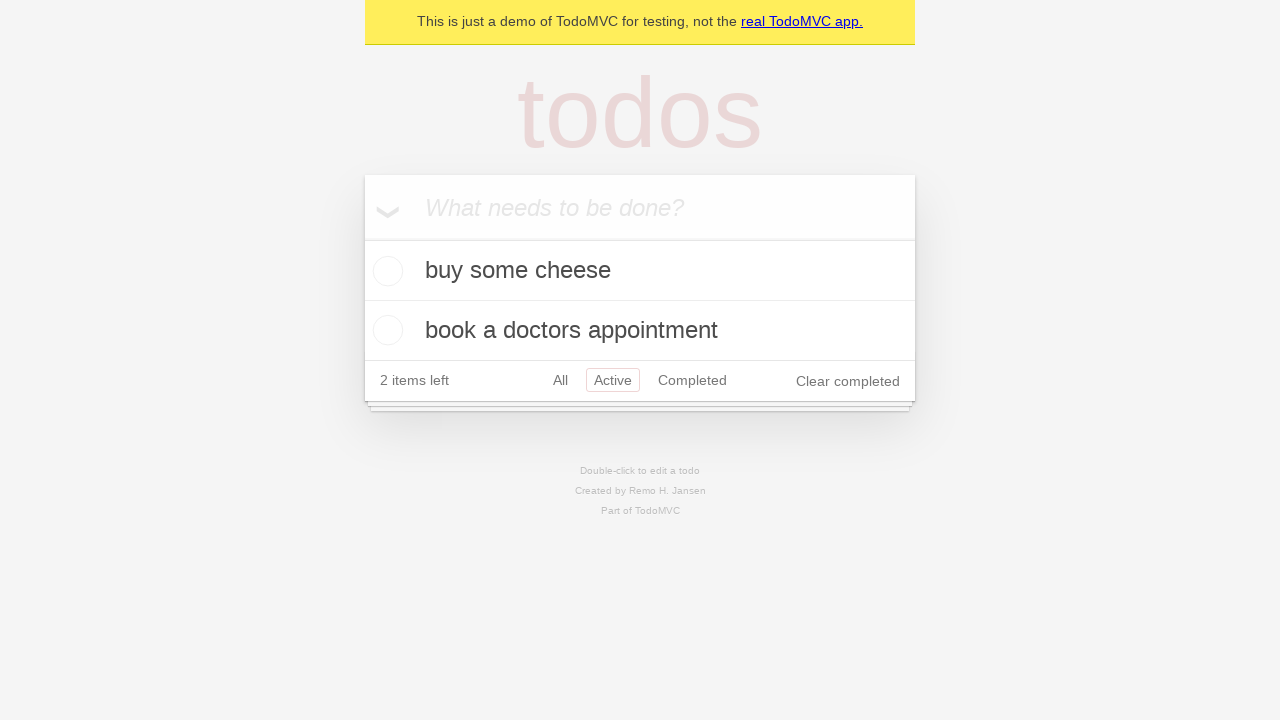

Clicked 'Completed' filter to display completed todo items at (692, 380) on internal:role=link[name="Completed"i]
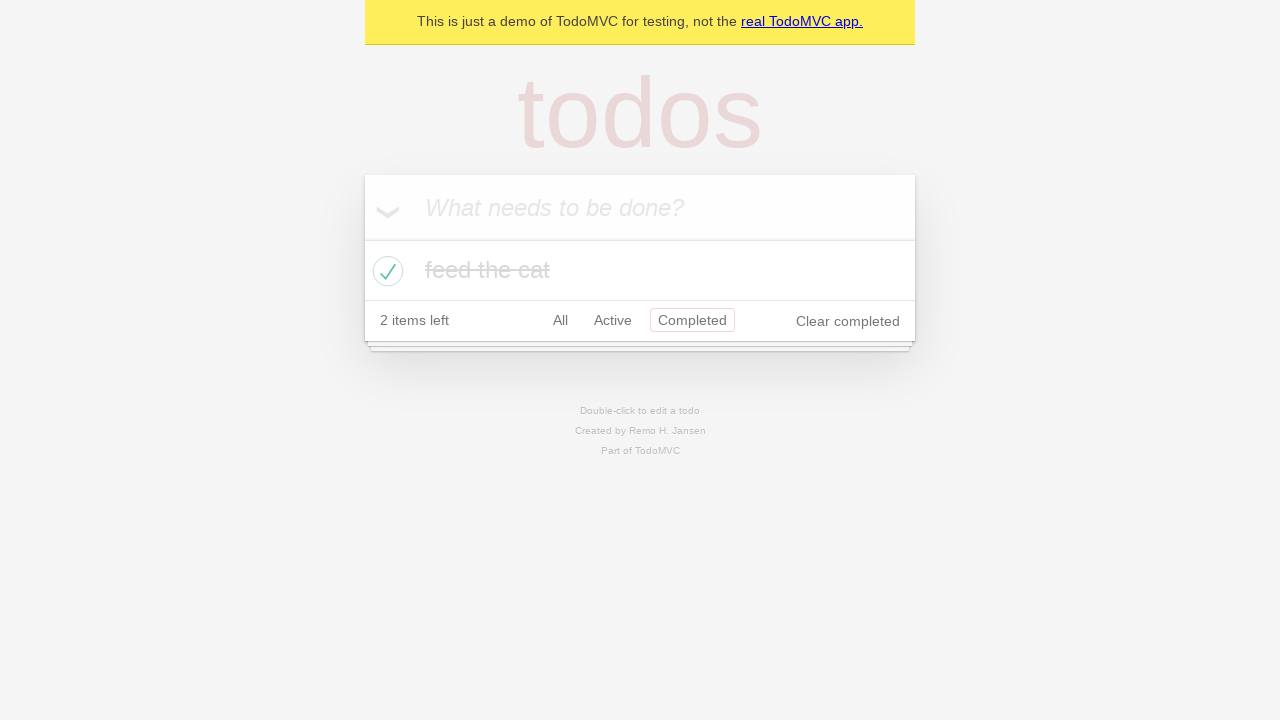

Clicked 'All' filter to display all todo items at (560, 320) on internal:role=link[name="All"i]
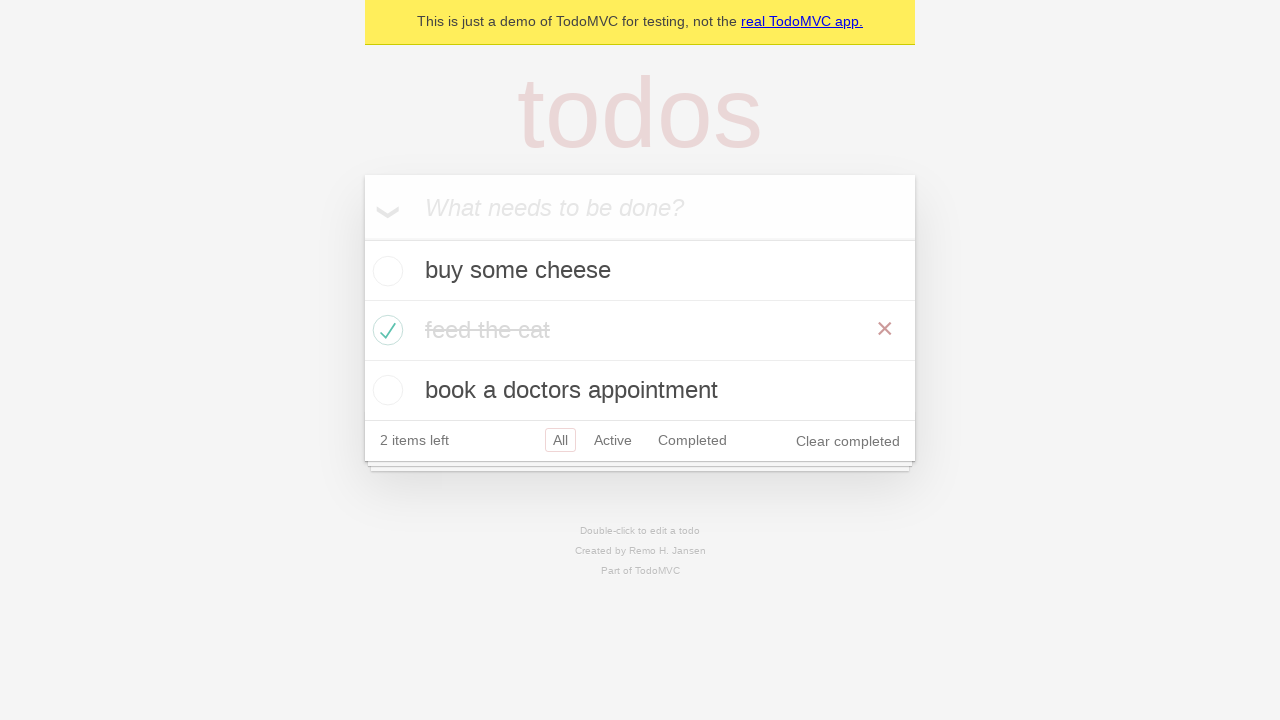

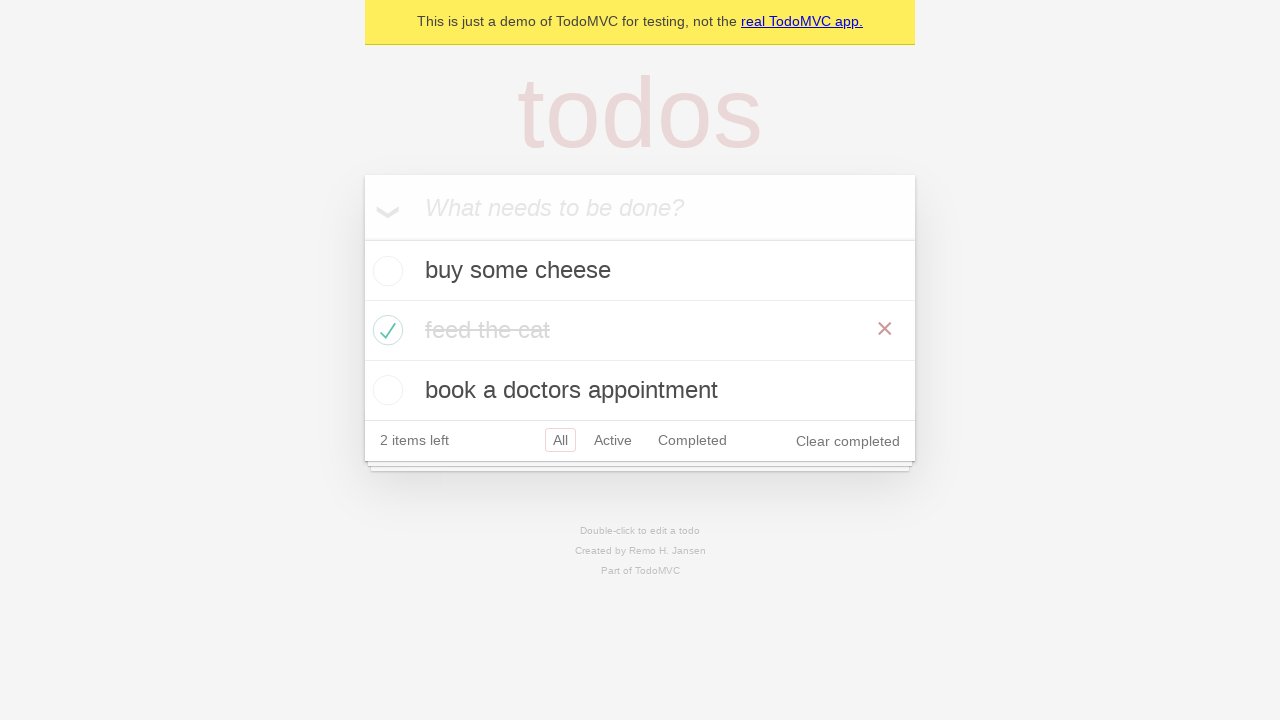